Navigates to an Angular demo app and clicks on the library button, with network interception to fail specific requests

Starting URL: https://rahulshettyacademy.com/angularAppdemo/

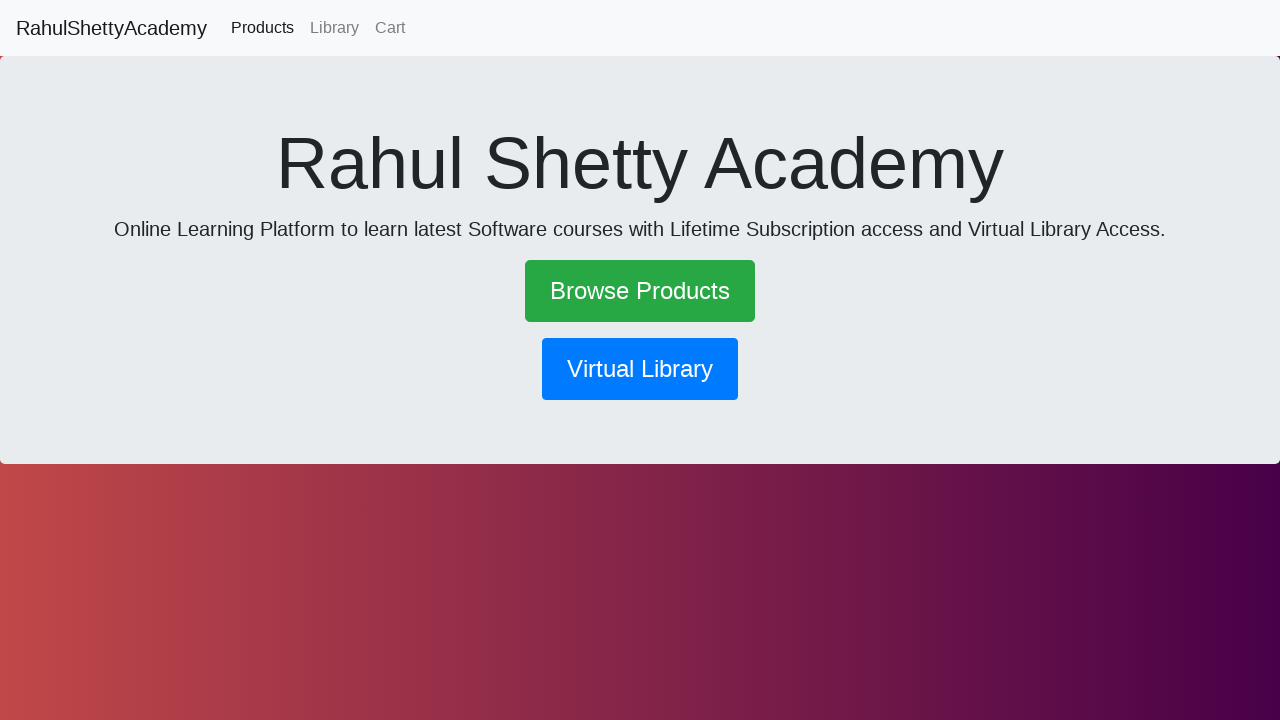

Navigated to Angular demo app at https://rahulshettyacademy.com/angularAppdemo/
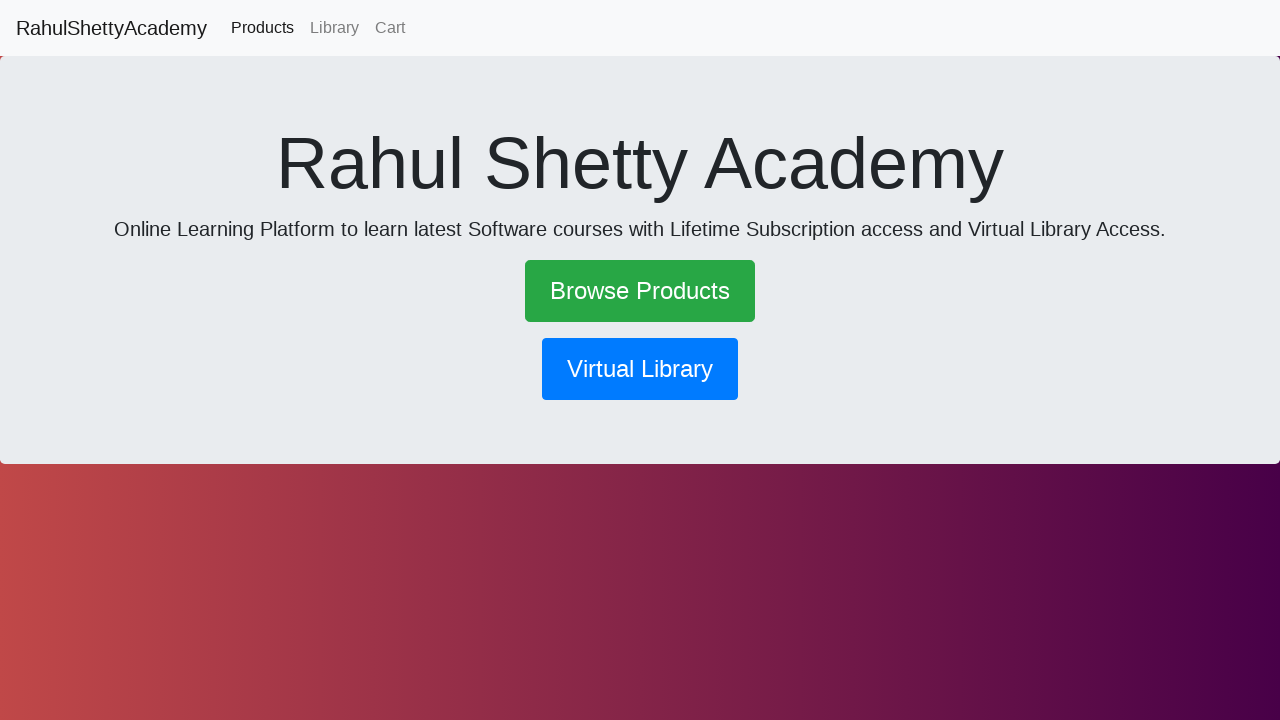

Set up network interception to fail API requests
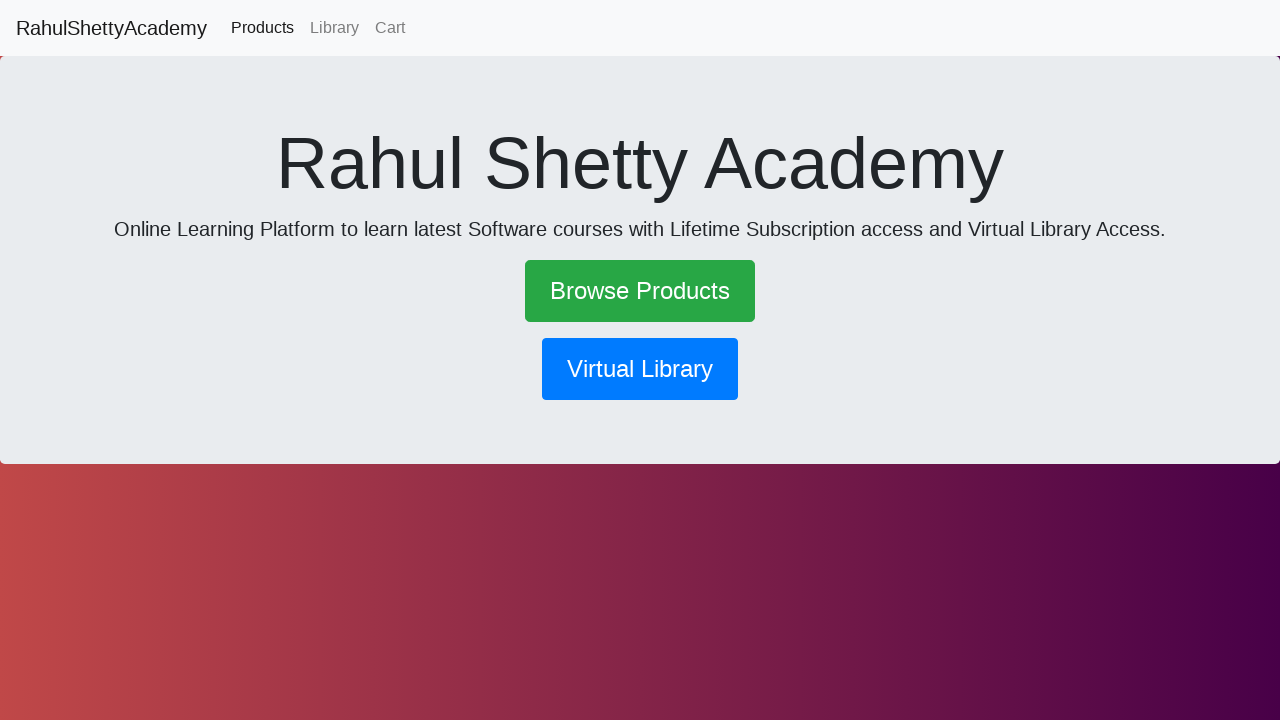

Clicked on the library button at (640, 369) on button[routerlink*='library']
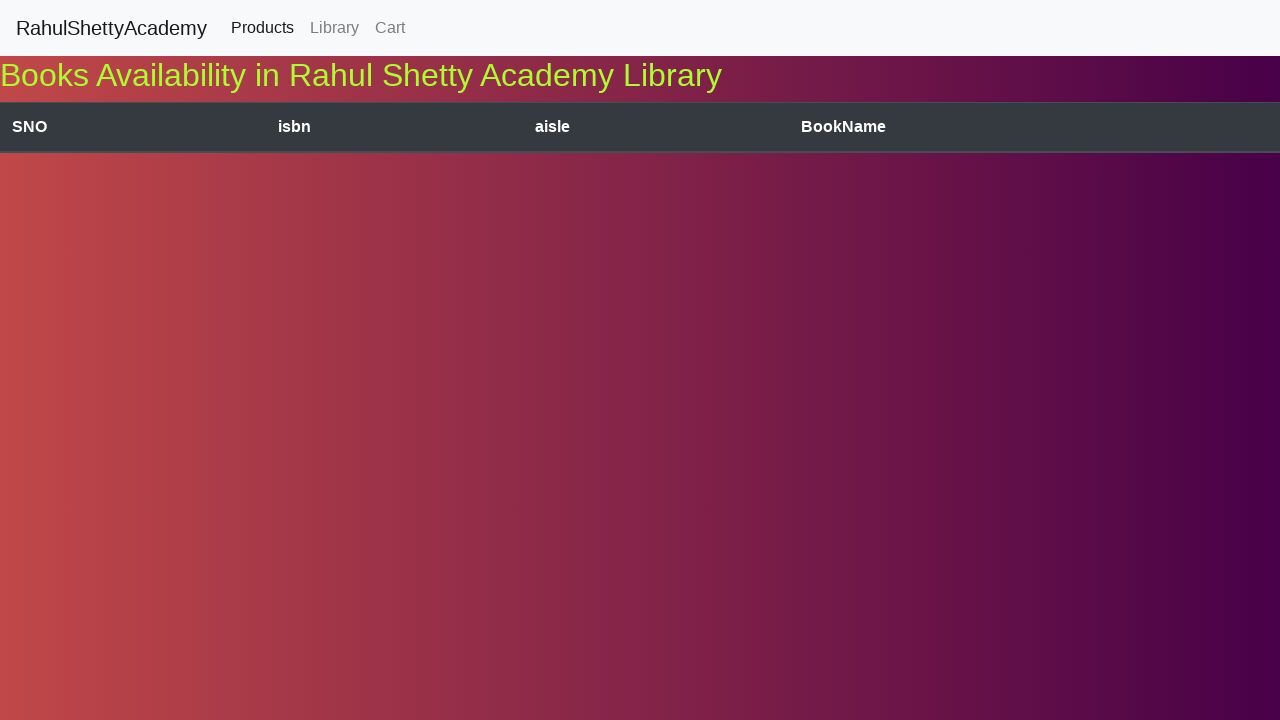

Waited for network to reach idle state
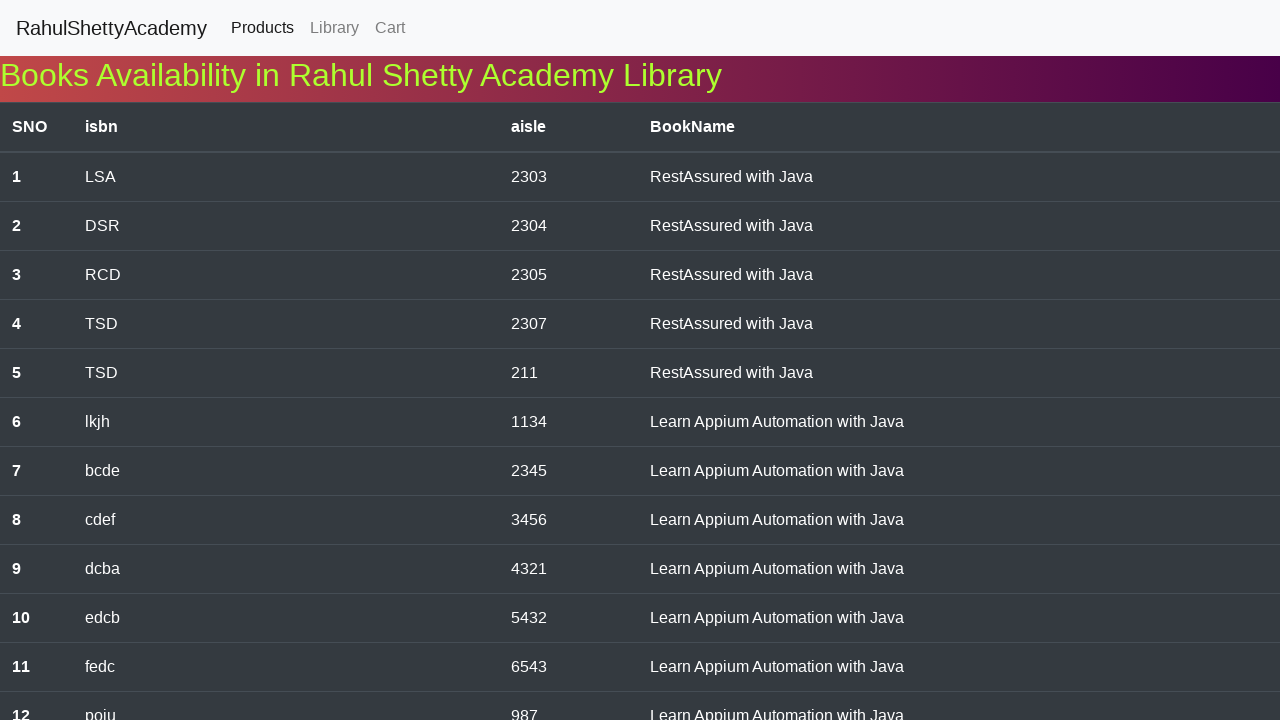

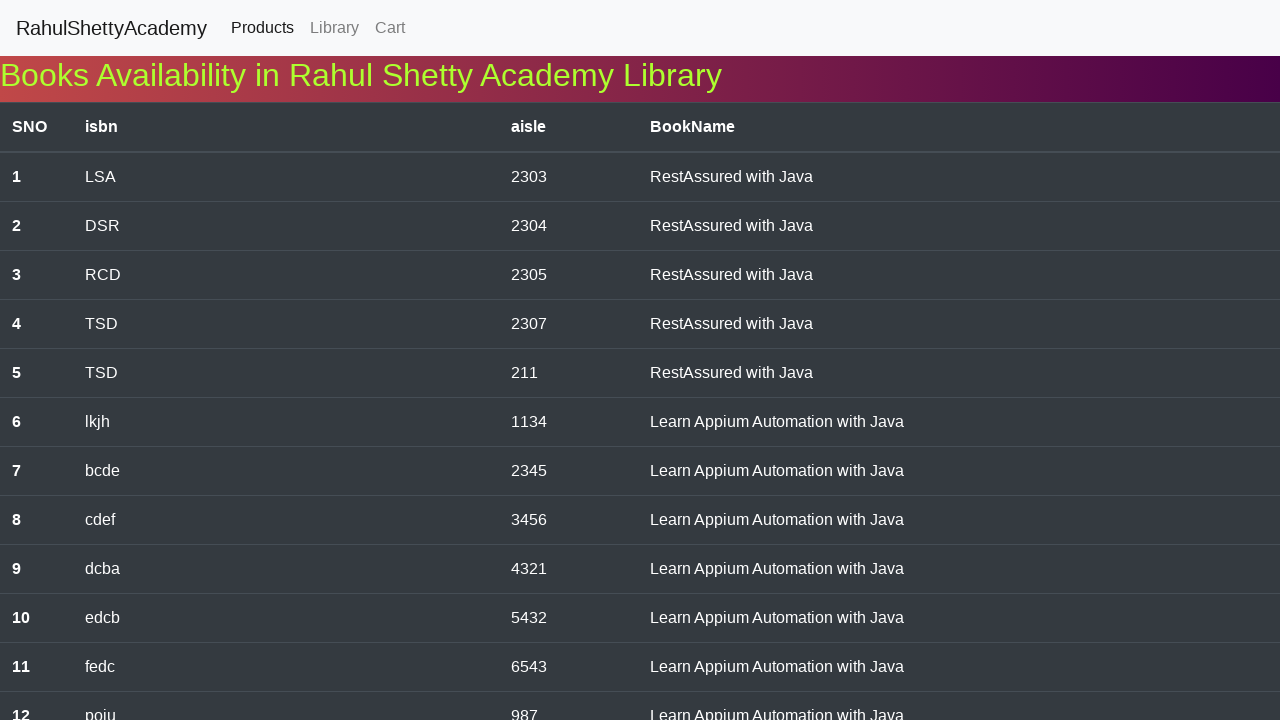